Finds a table row by email address and clicks the delete link in that row

Starting URL: https://the-internet.herokuapp.com/tables

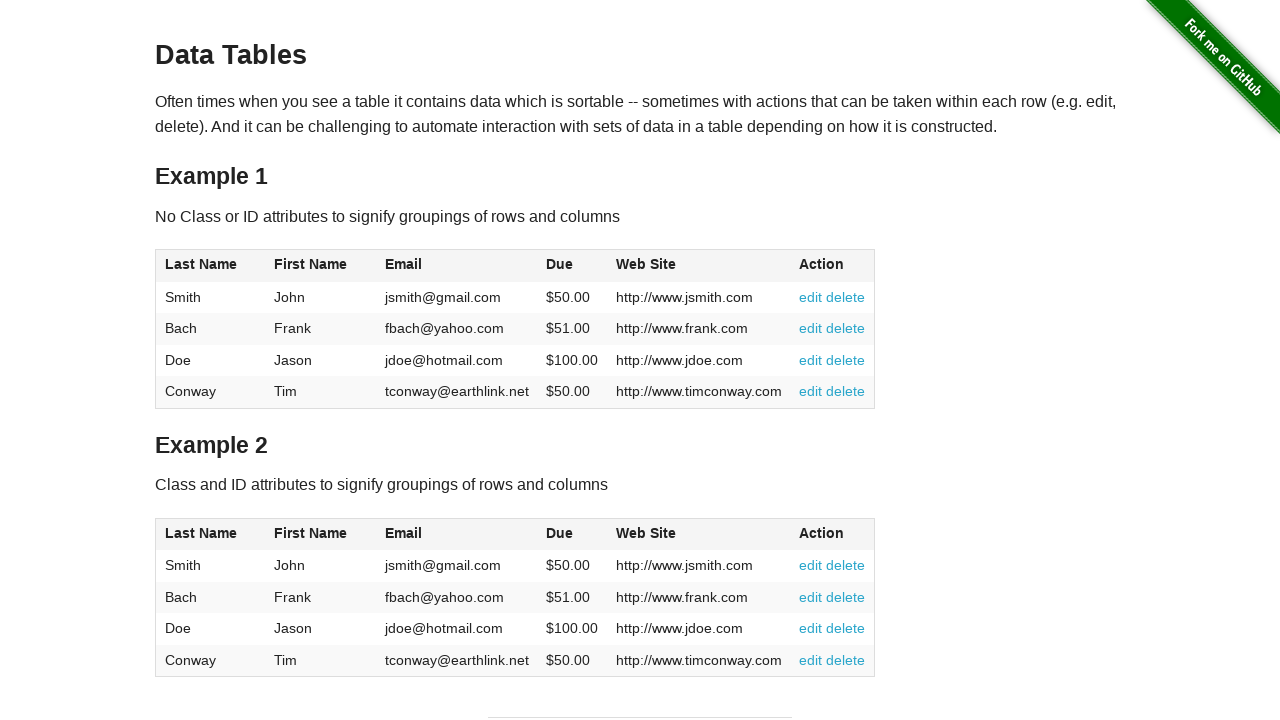

Clicked delete link for row with email jdoe@hotmail.com at (846, 360) on //table[@id='table1']//td[text()='jdoe@hotmail.com']/..//a[@href='#delete']
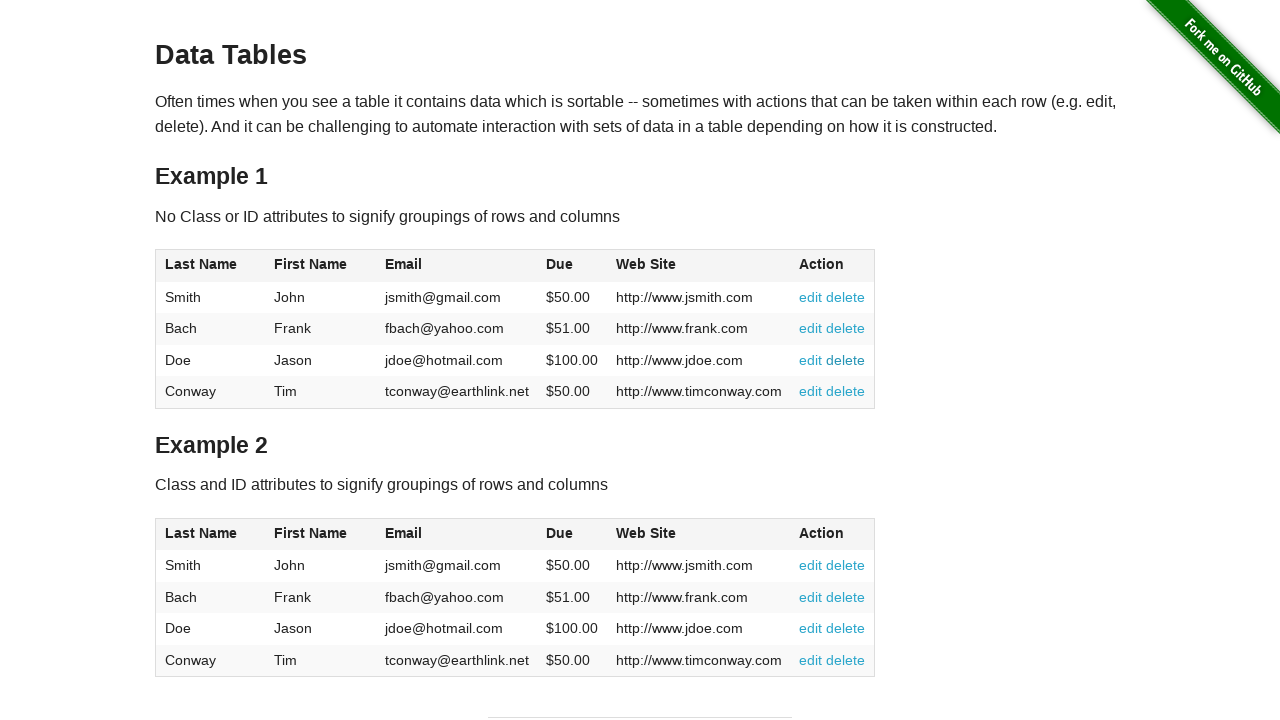

Verified URL changed to https://the-internet.herokuapp.com/tables#delete
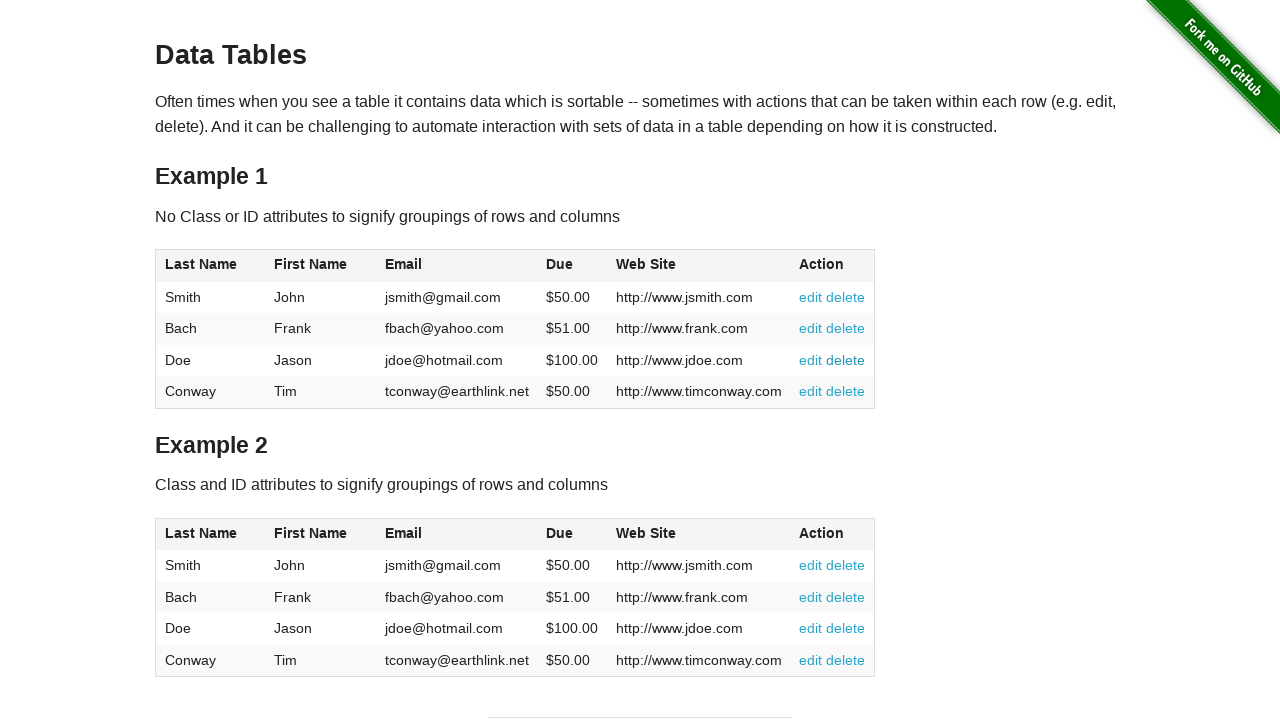

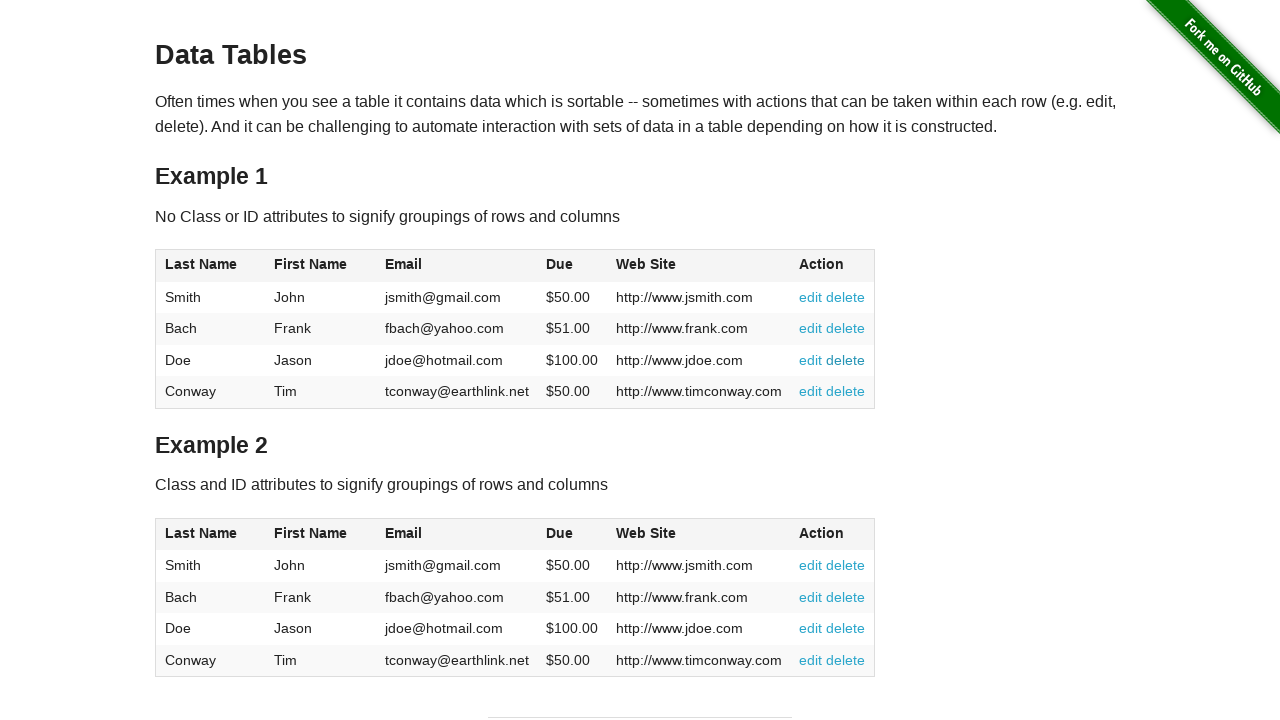